Navigates to Demoblaze e-commerce homepage and verifies that product devices are displayed on the page

Starting URL: https://www.demoblaze.com/

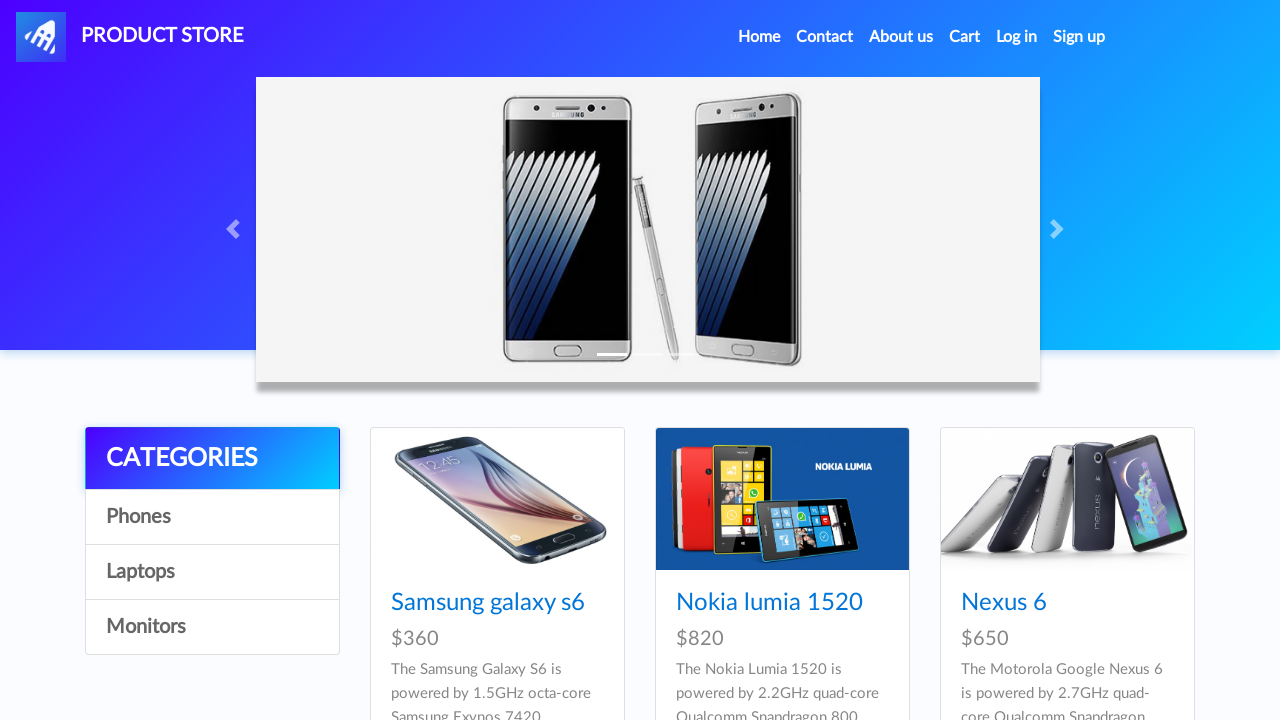

Navigated to Demoblaze e-commerce homepage
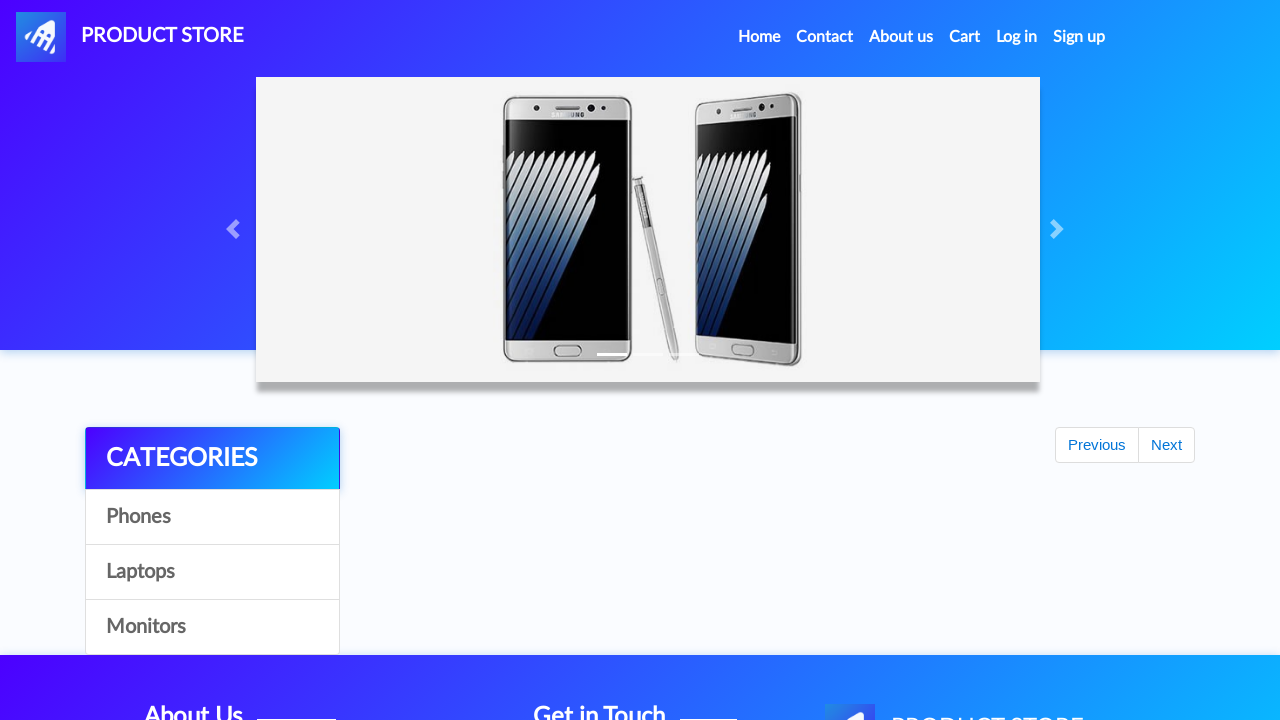

Product cards loaded on the homepage
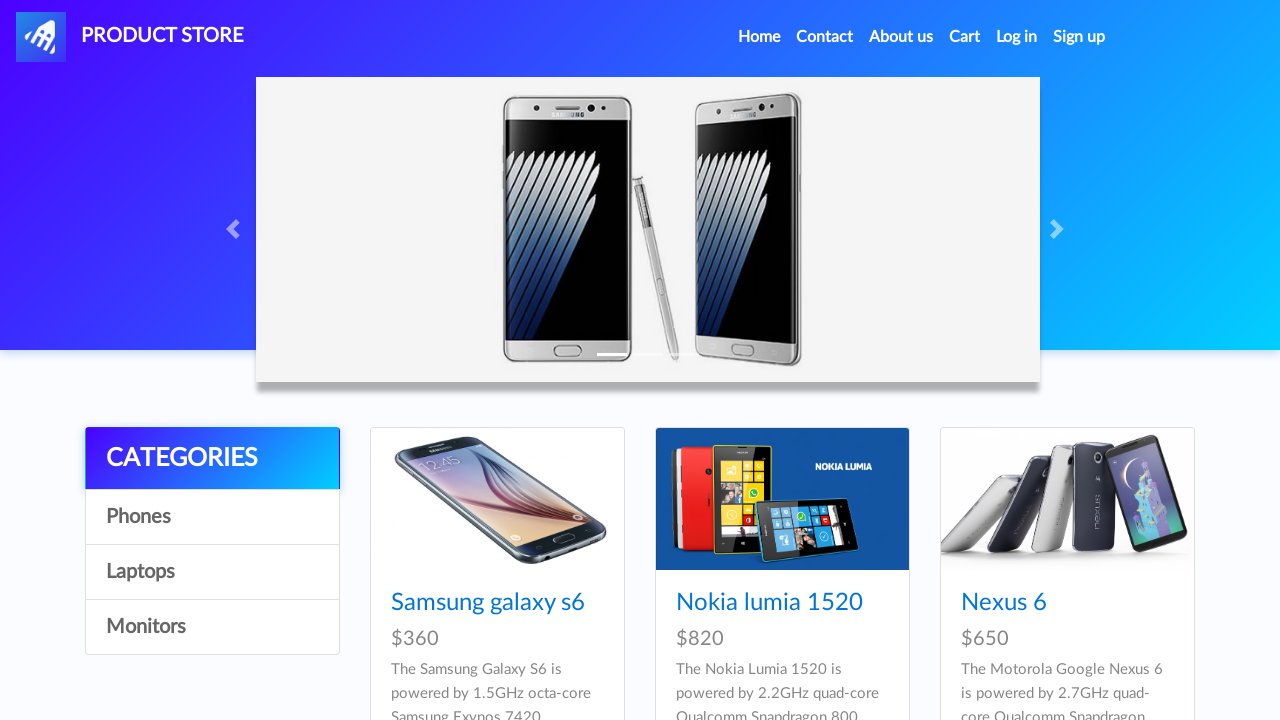

First product device is visible on the page
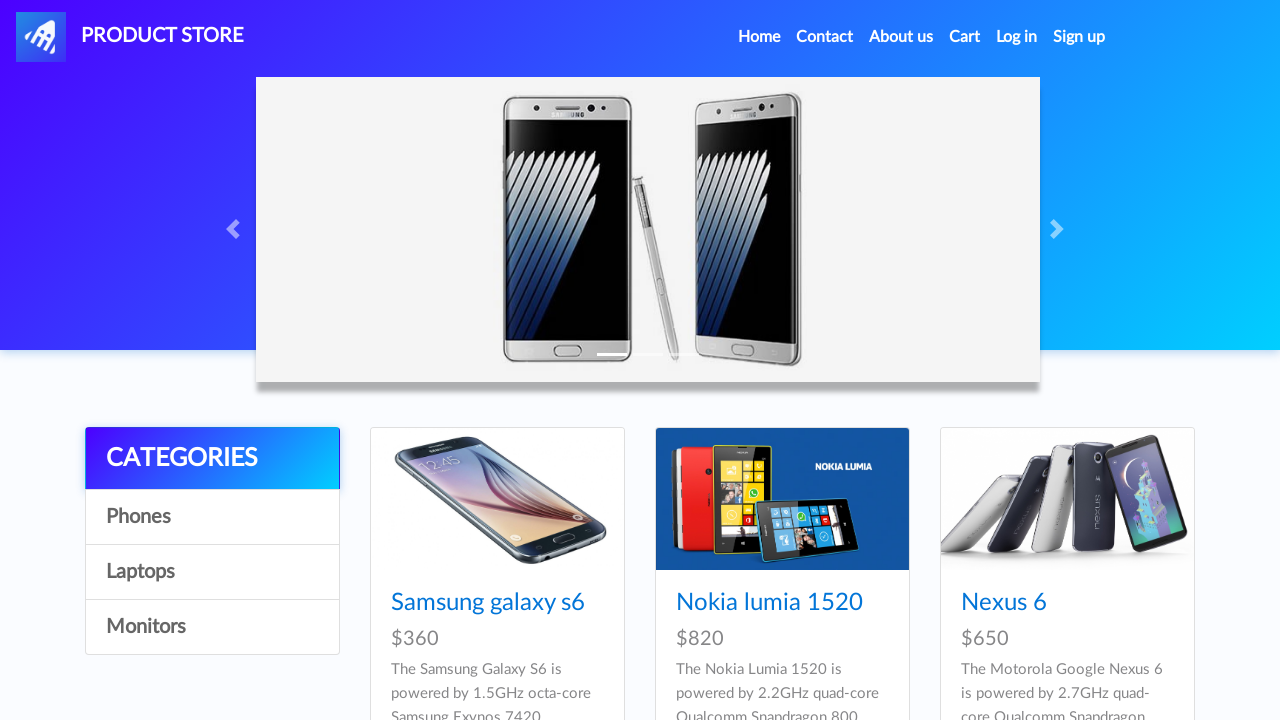

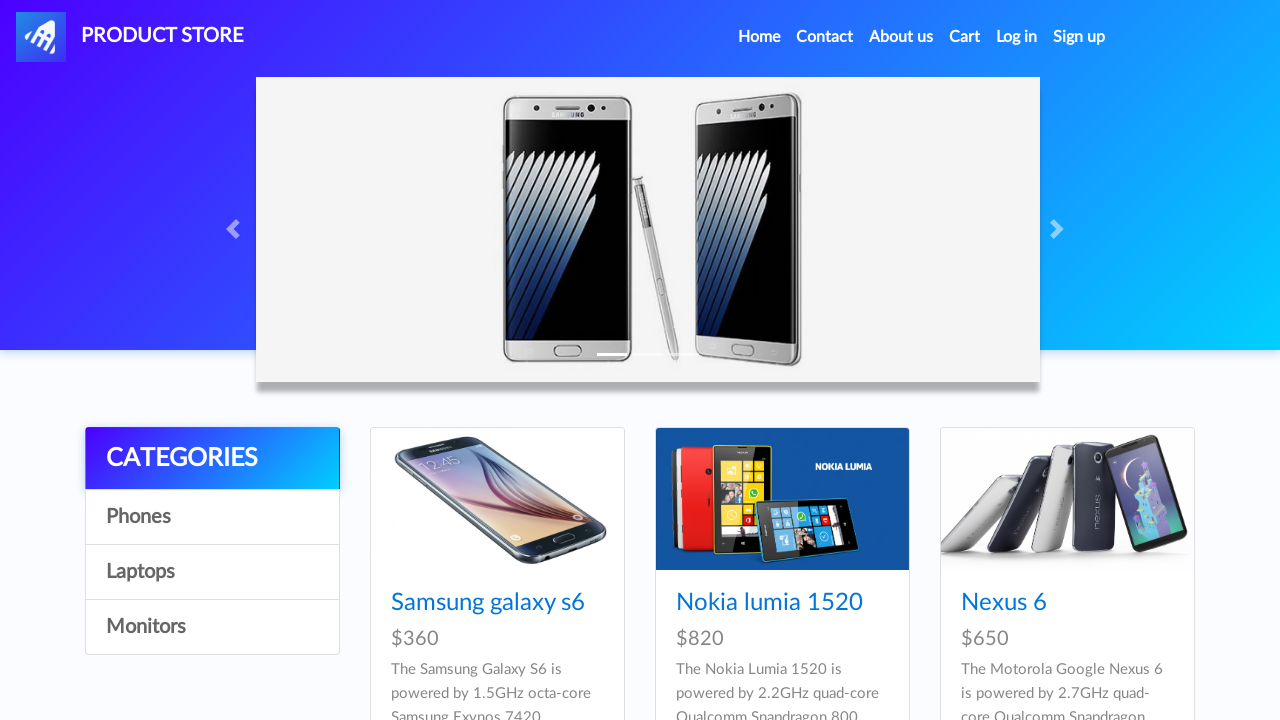